Tests double-click functionality by double-clicking a button and verifying the resulting message appears

Starting URL: https://automationfc.github.io/basic-form/index.html

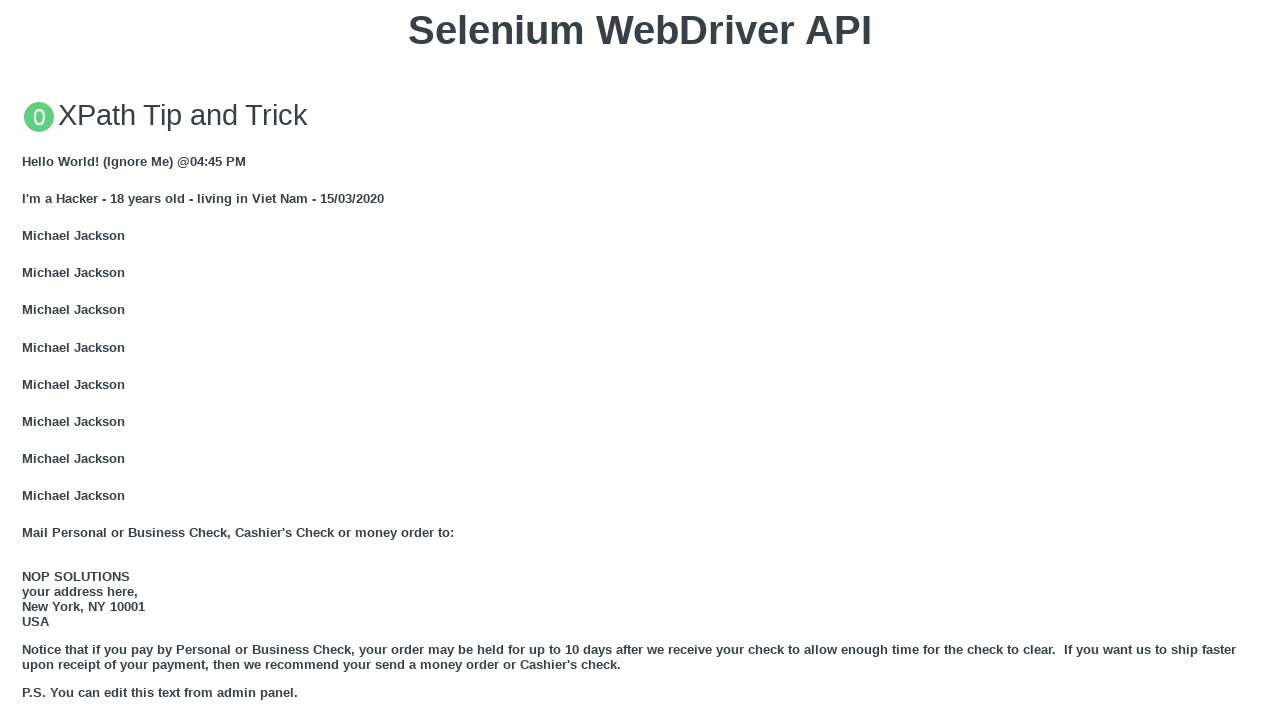

Double-clicked the 'Double click me' button at (640, 361) on xpath=//button[text()='Double click me']
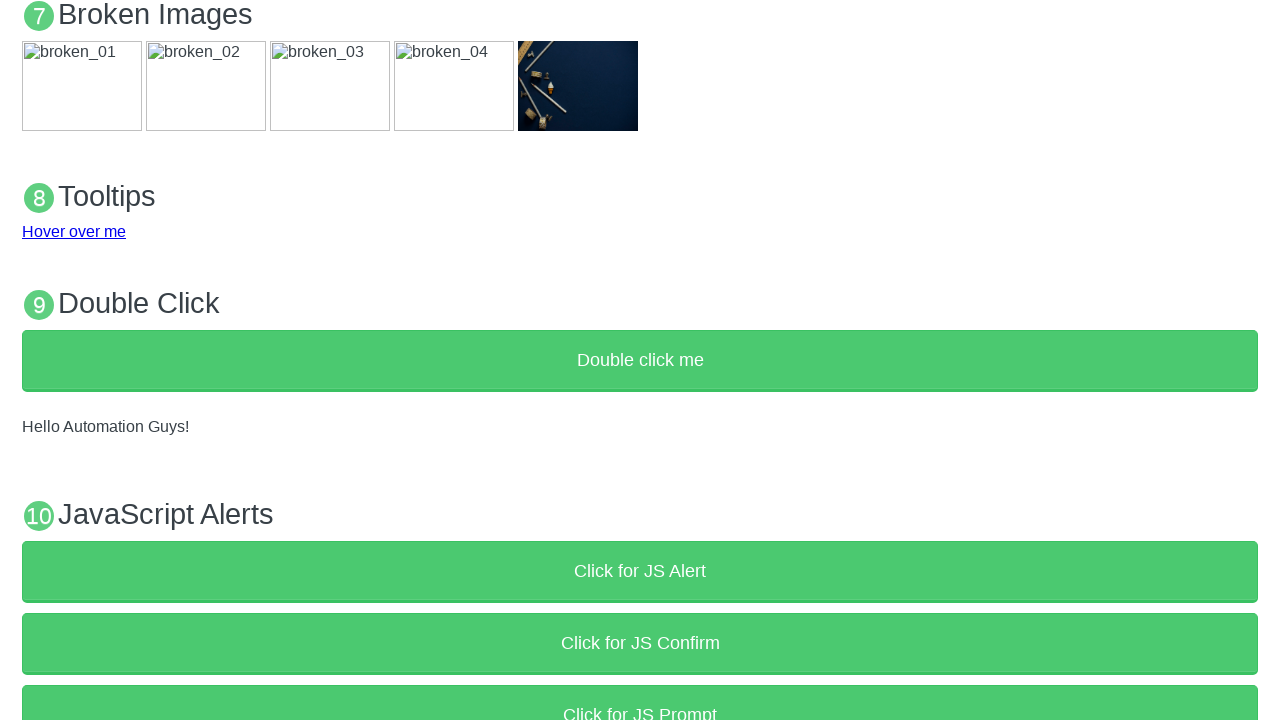

Verified the success message 'Hello Automation Guys!' appeared
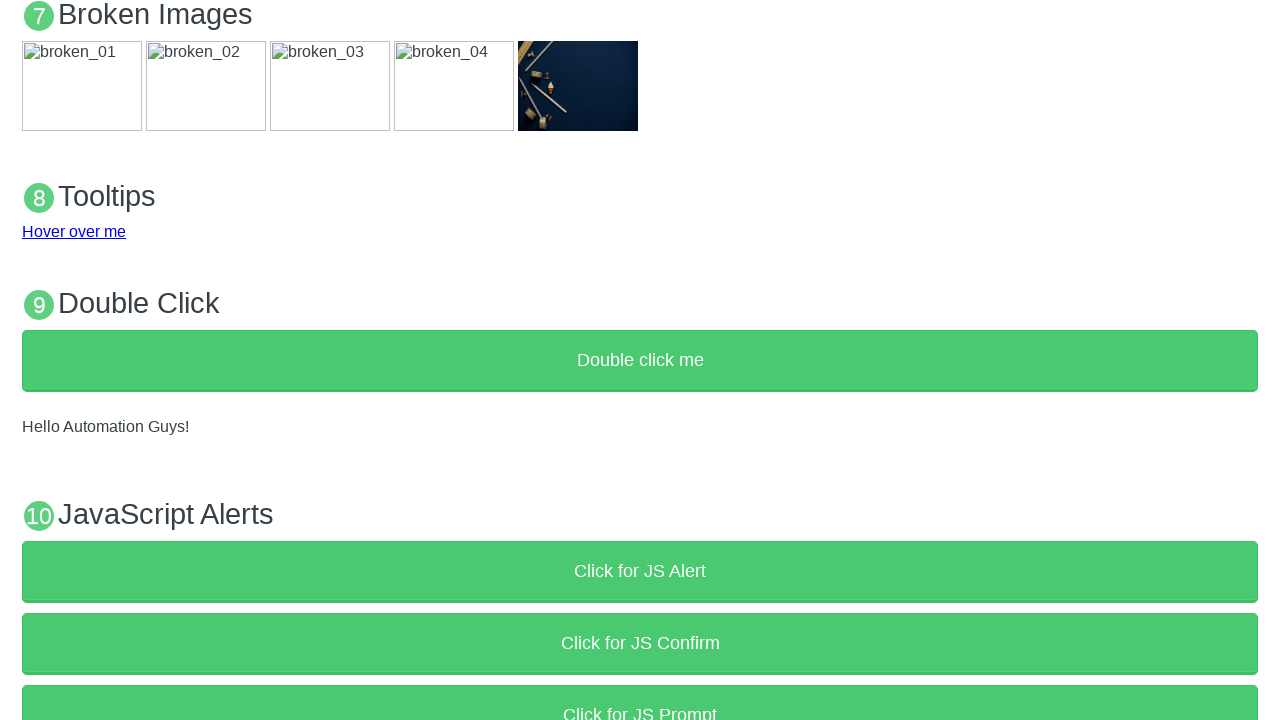

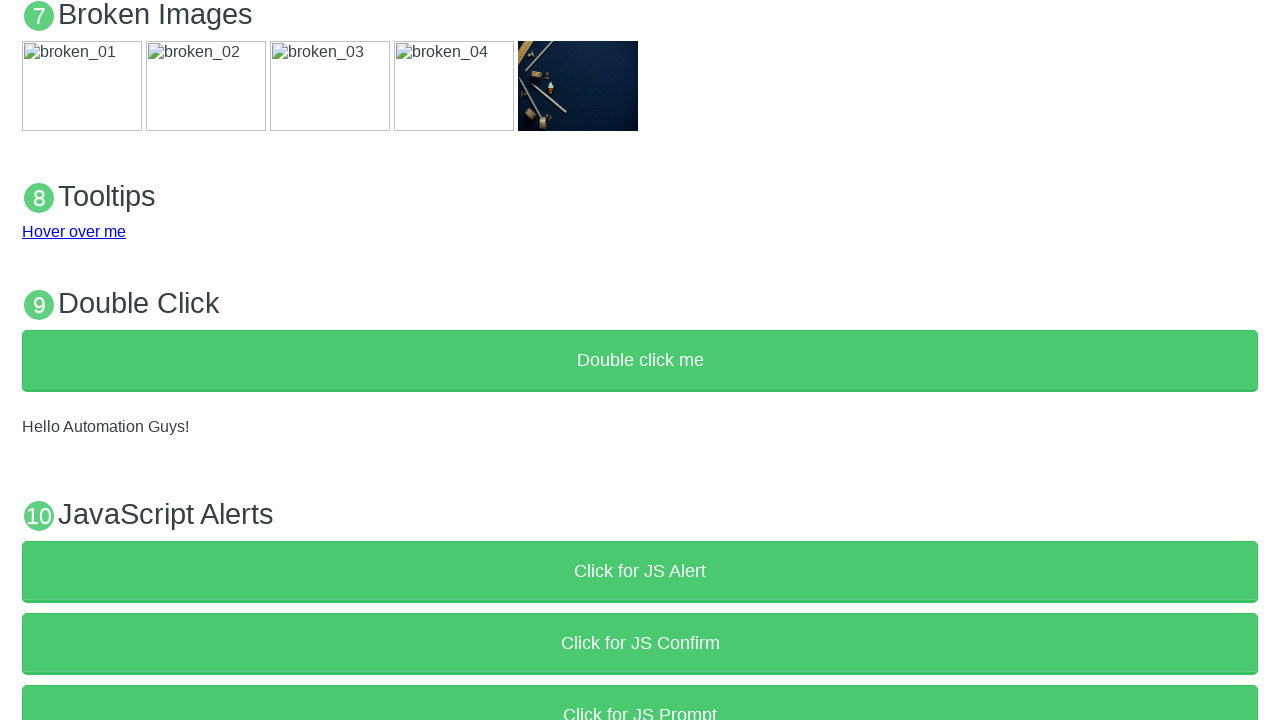